Tests JavaScript prompt dialog by triggering it, entering text, and accepting it

Starting URL: https://automationfc.github.io/basic-form/index.html

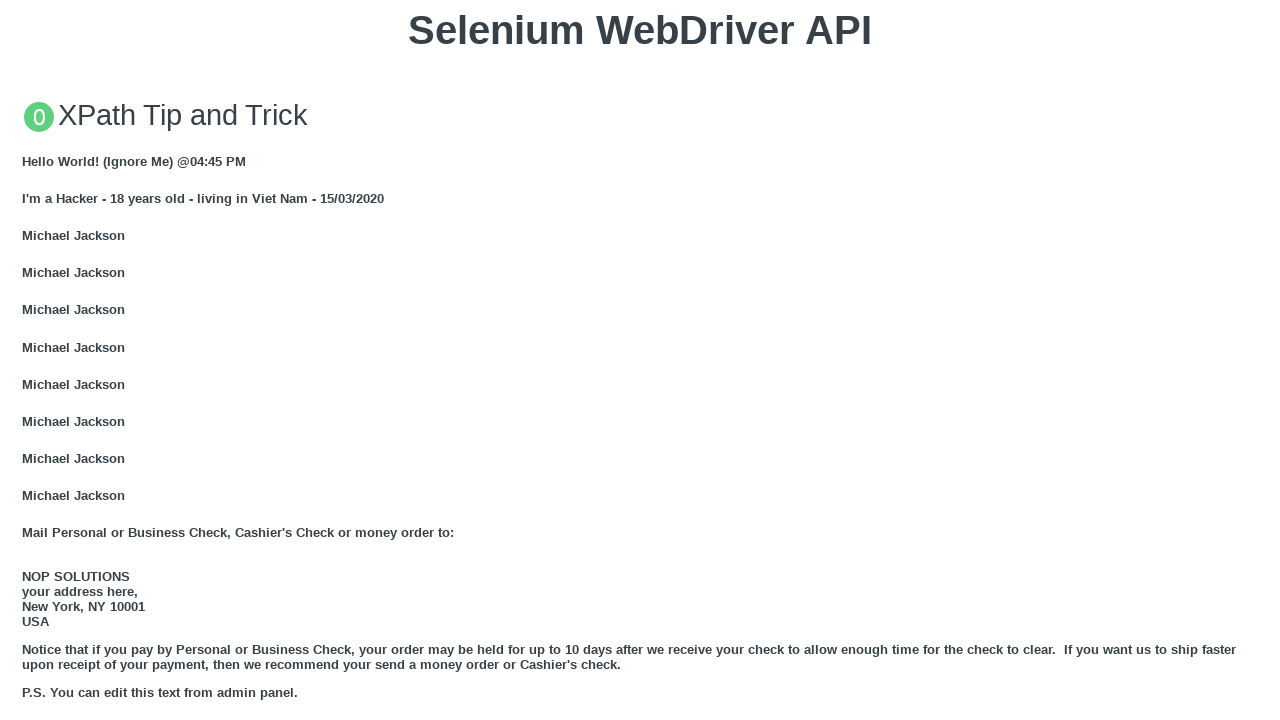

Set up dialog handler to accept prompt with text 'automationfc'
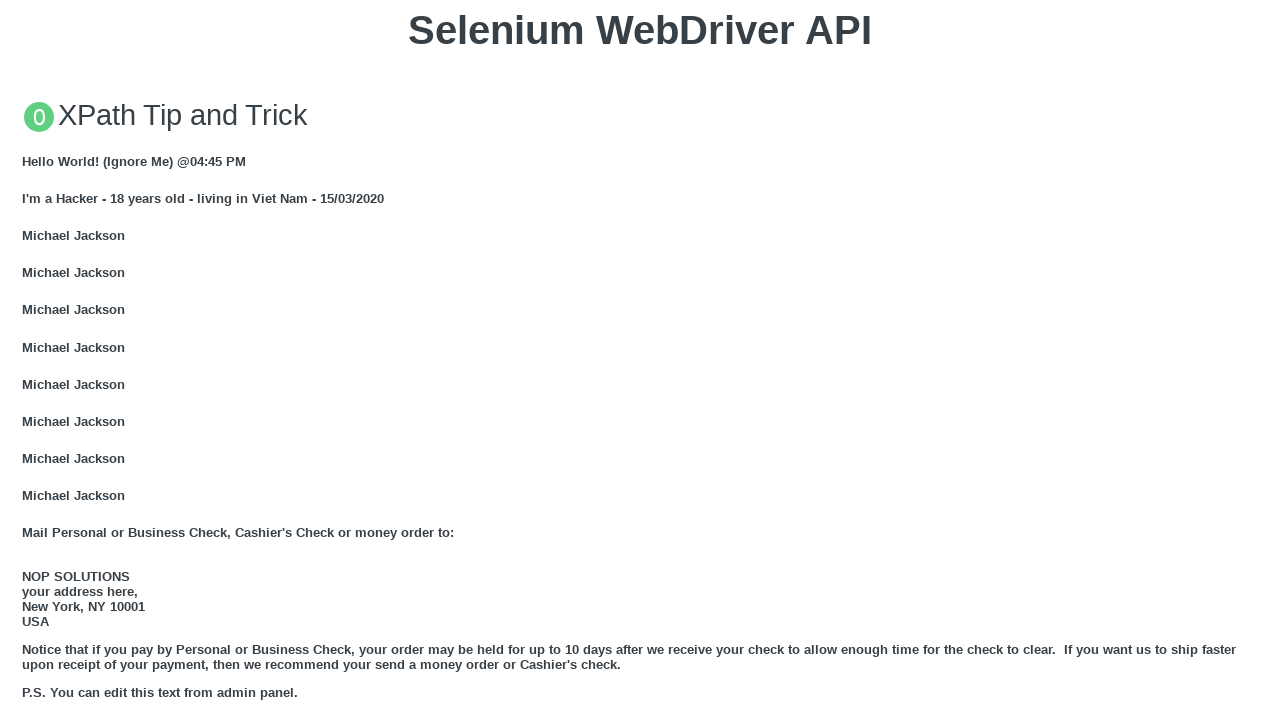

Clicked button to trigger JS prompt dialog at (640, 360) on xpath=//button[text()='Click for JS Prompt']
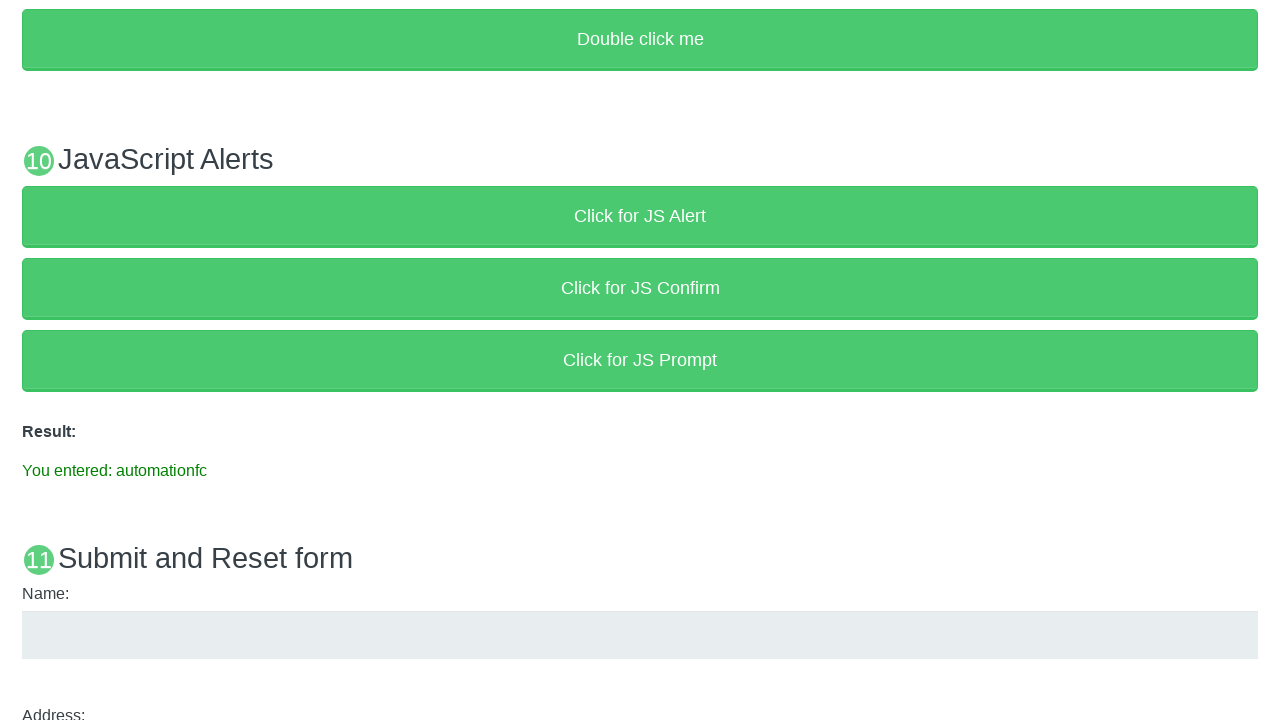

Result paragraph element loaded
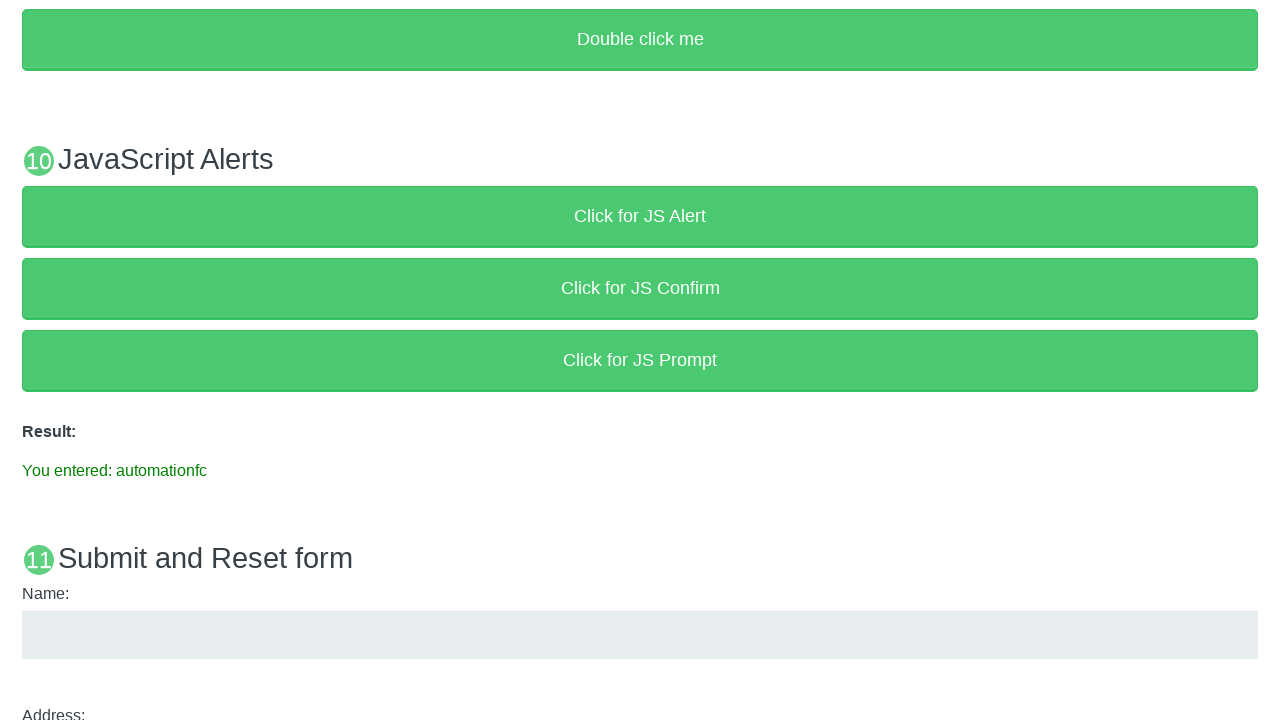

Verified that result text contains the entered prompt text 'automationfc'
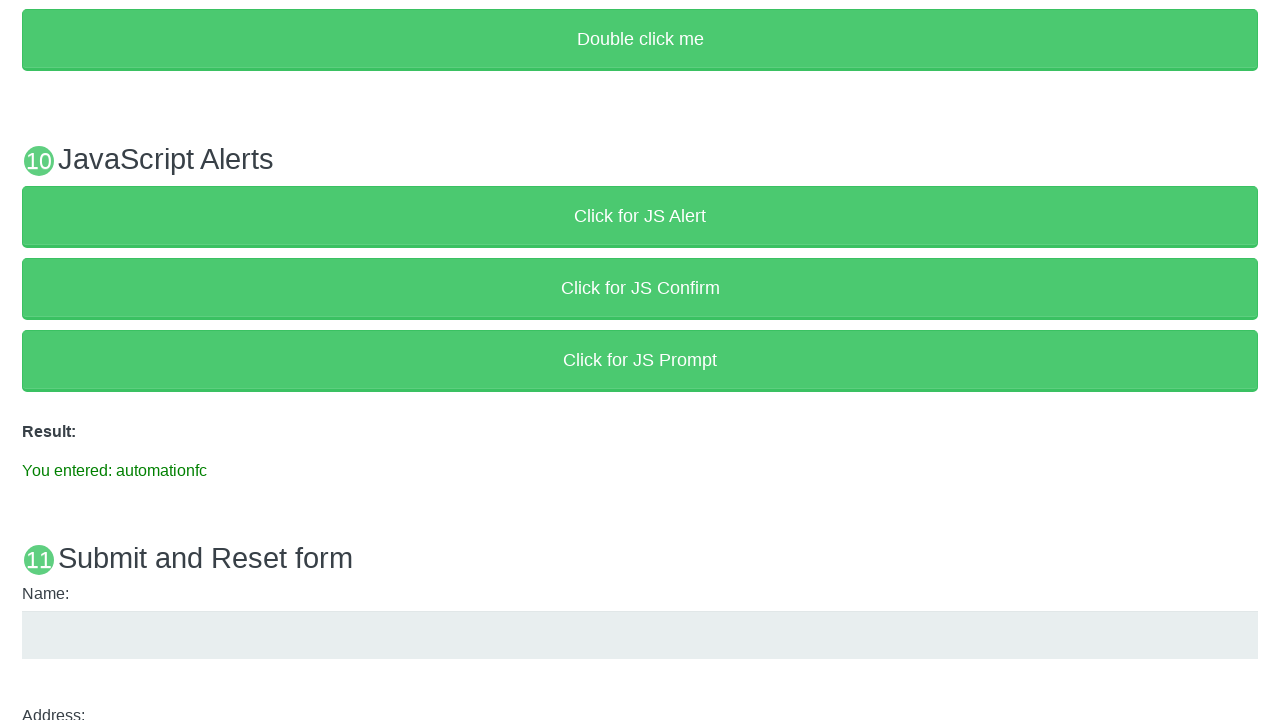

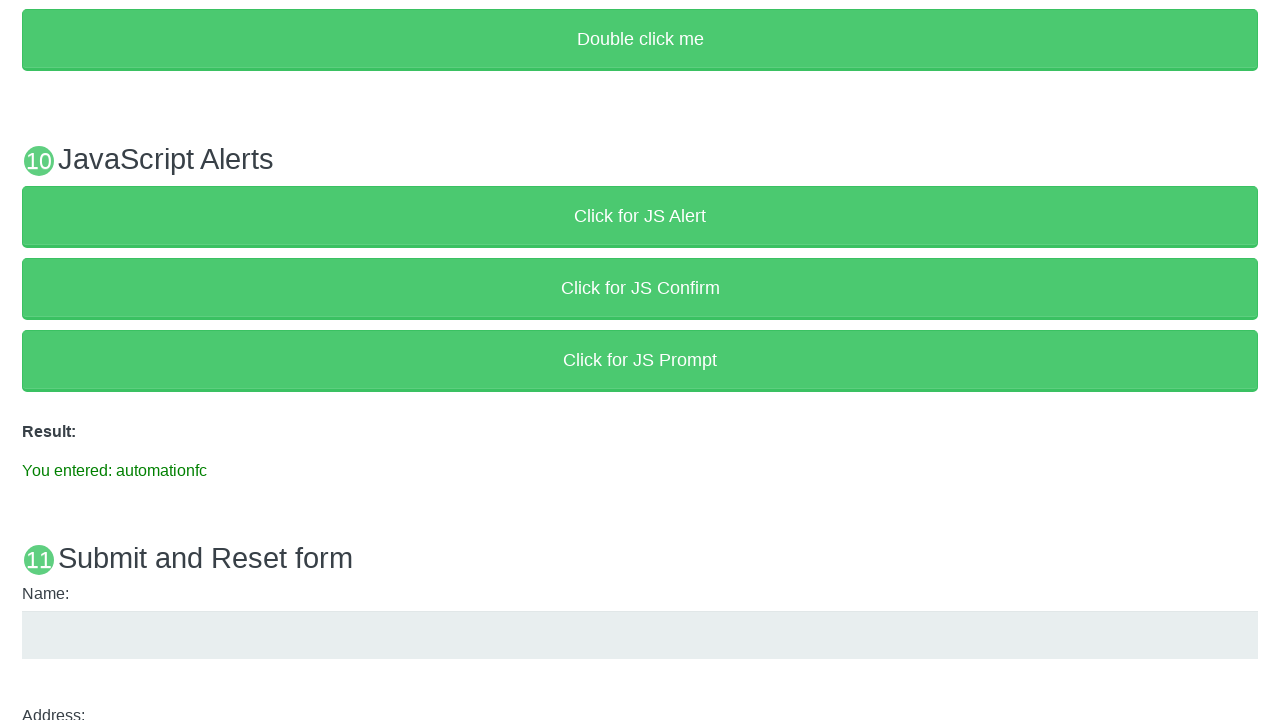